Tests a form that requires extracting a hidden value from an element's attribute, calculating a mathematical result, filling it into an input field, checking two checkboxes, and submitting the form.

Starting URL: http://suninjuly.github.io/get_attribute.html

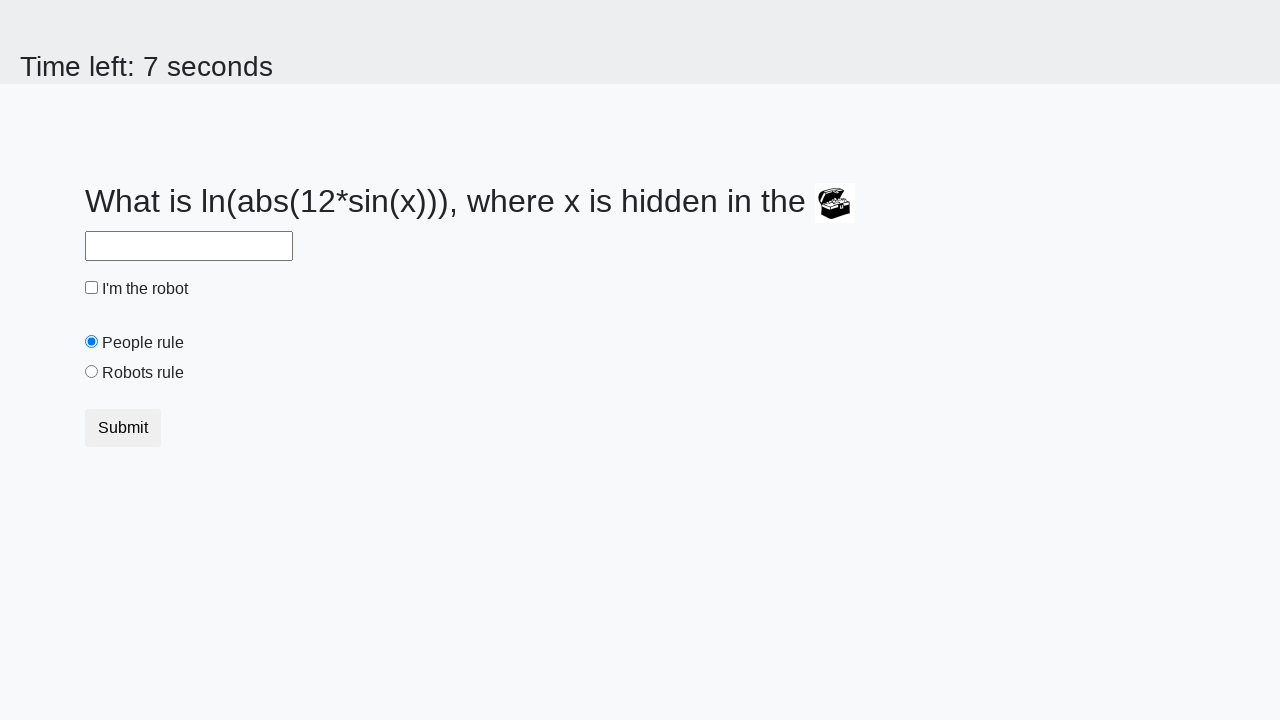

Located treasure element with hidden valuex attribute
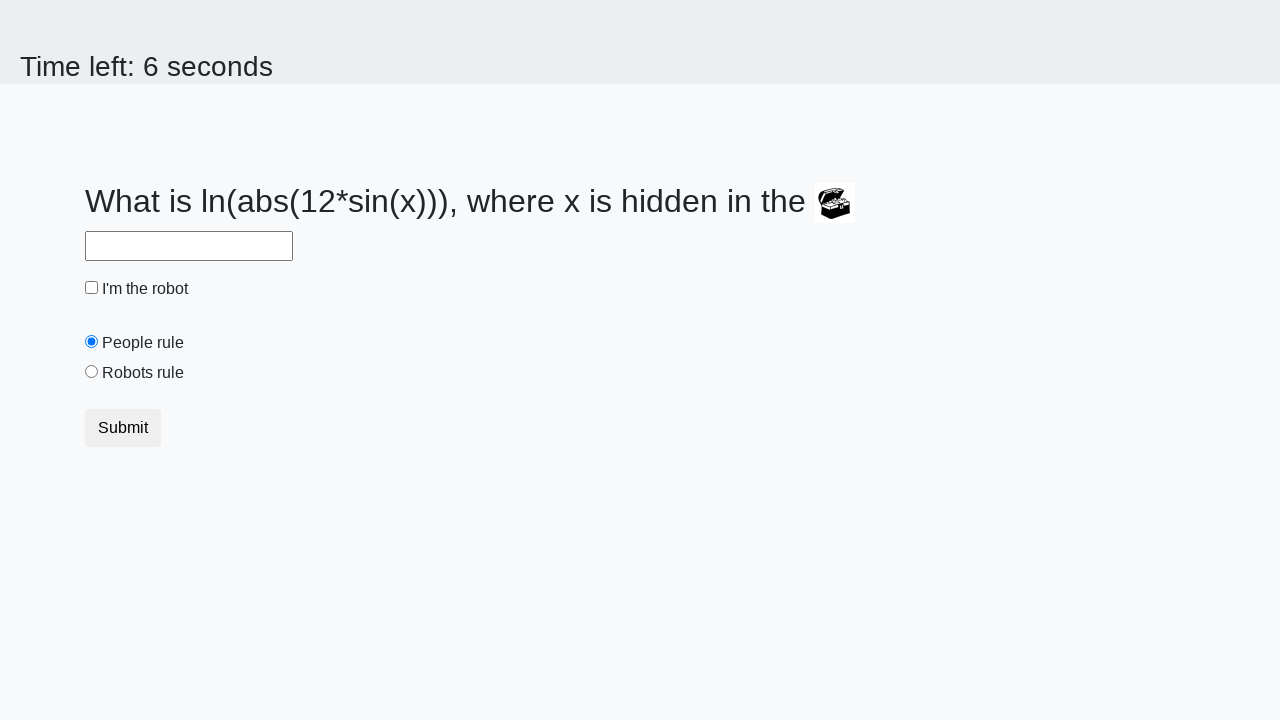

Extracted valuex attribute value from treasure element
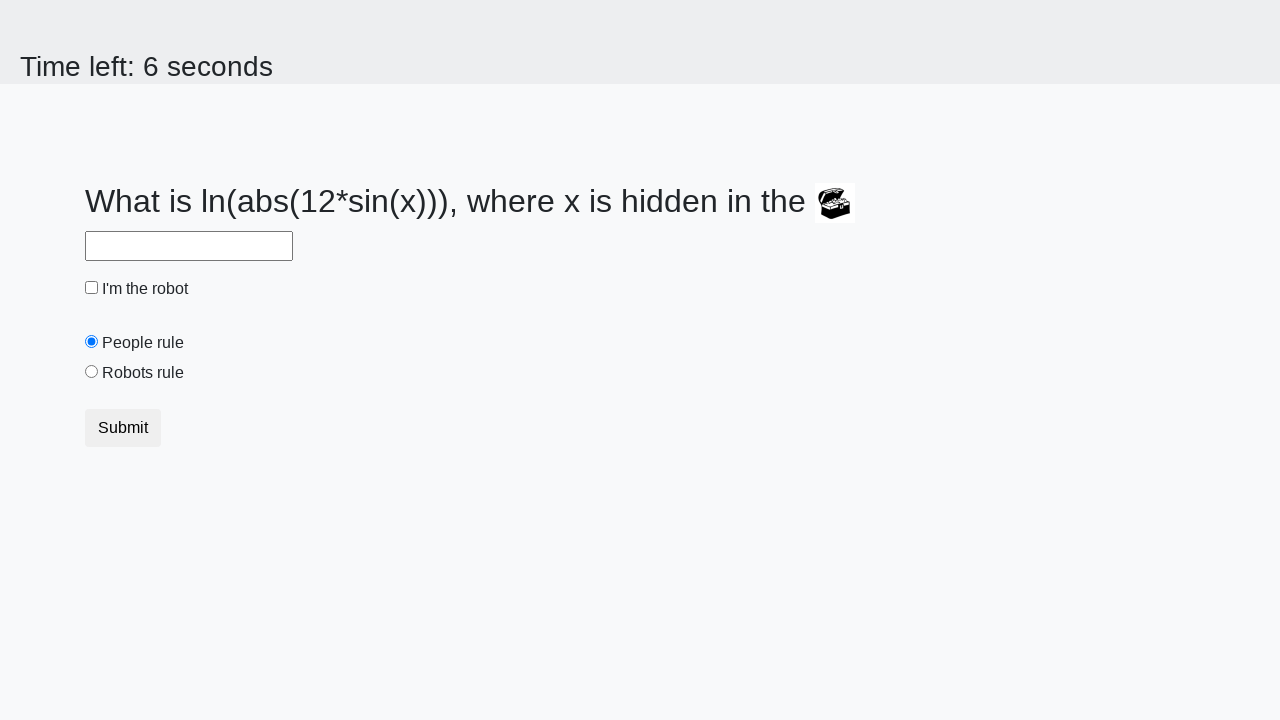

Calculated mathematical result using formula: log(abs(12 * sin(408))) = 1.558306631770858
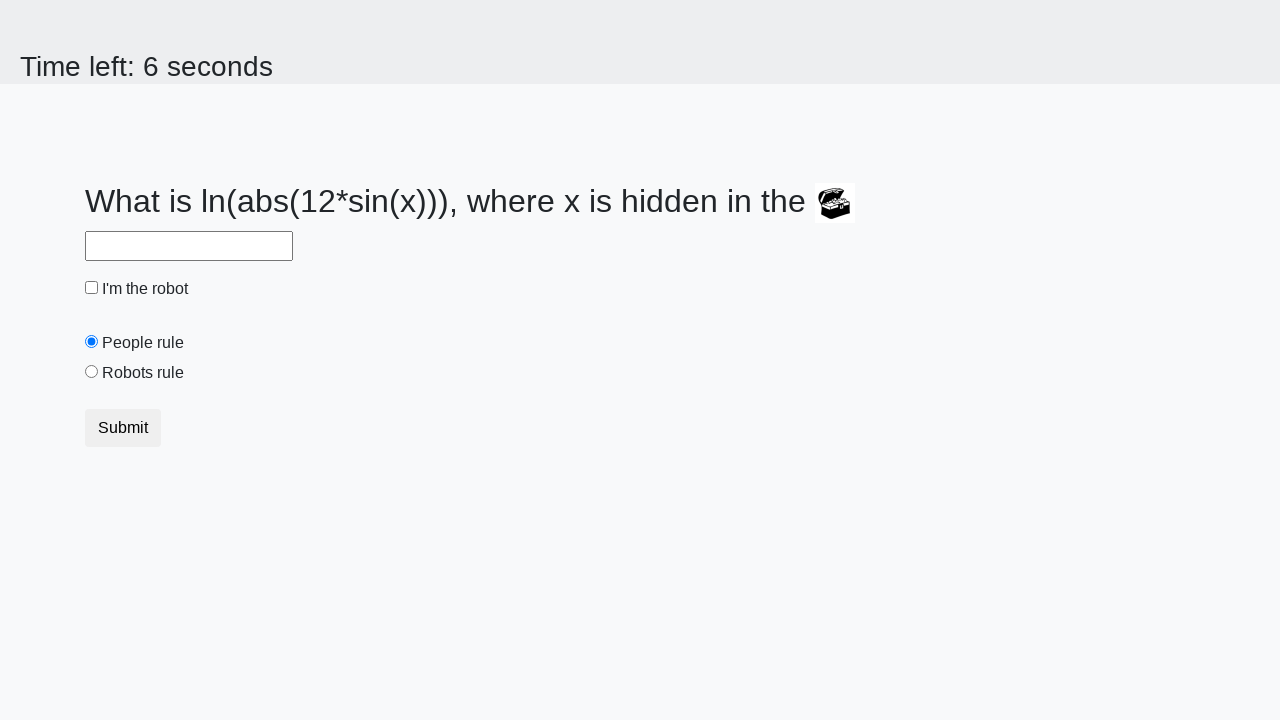

Filled answer field with calculated value: 1.558306631770858 on #answer
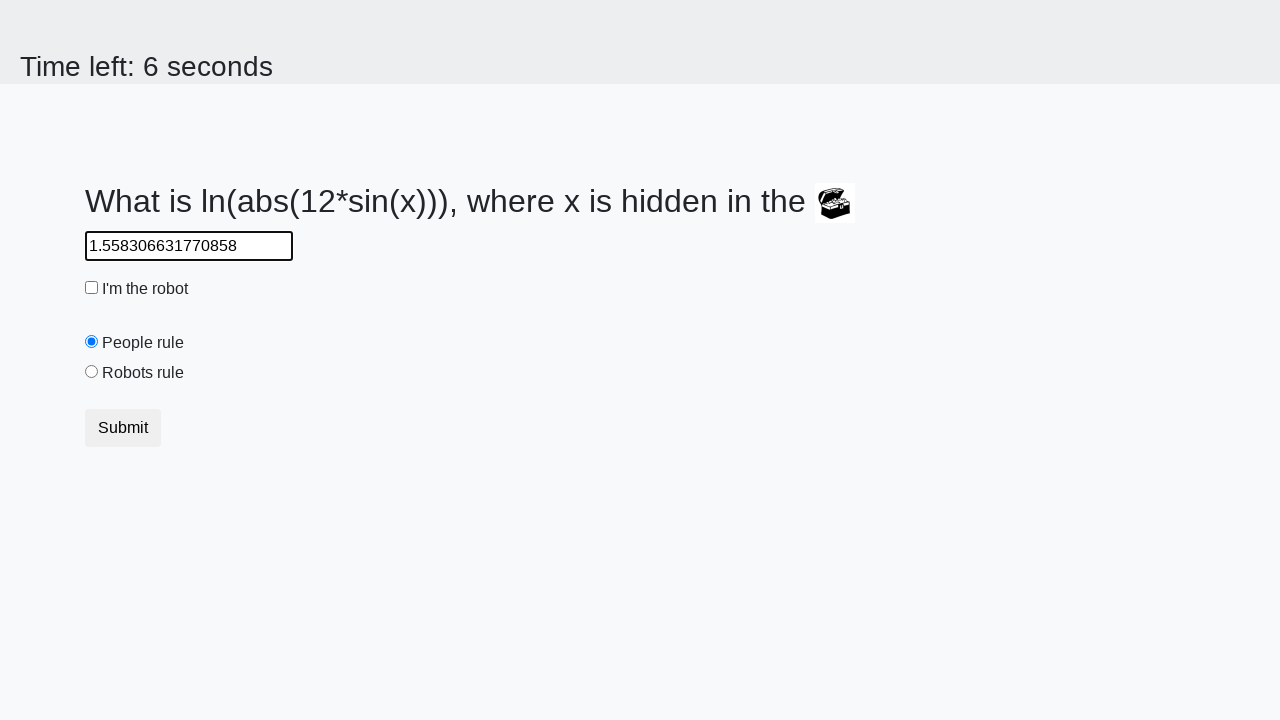

Checked the robot checkbox at (92, 288) on #robotCheckbox
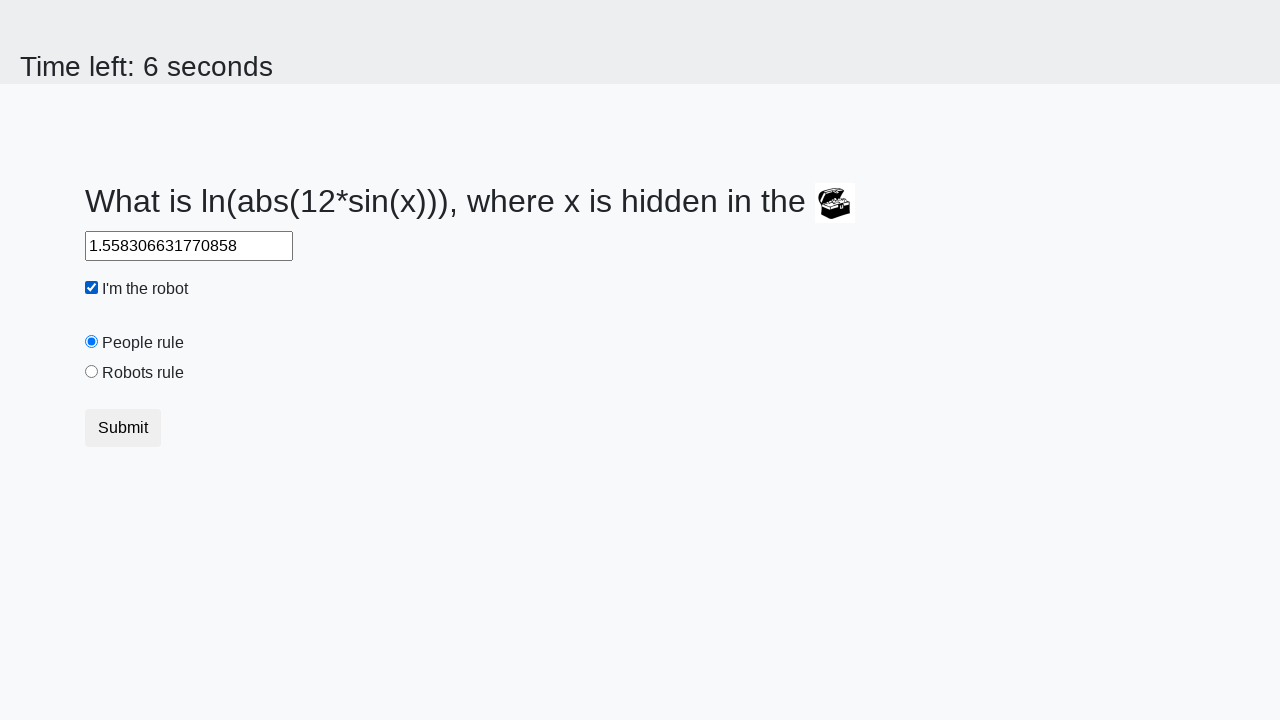

Checked the robots rule checkbox at (92, 372) on #robotsRule
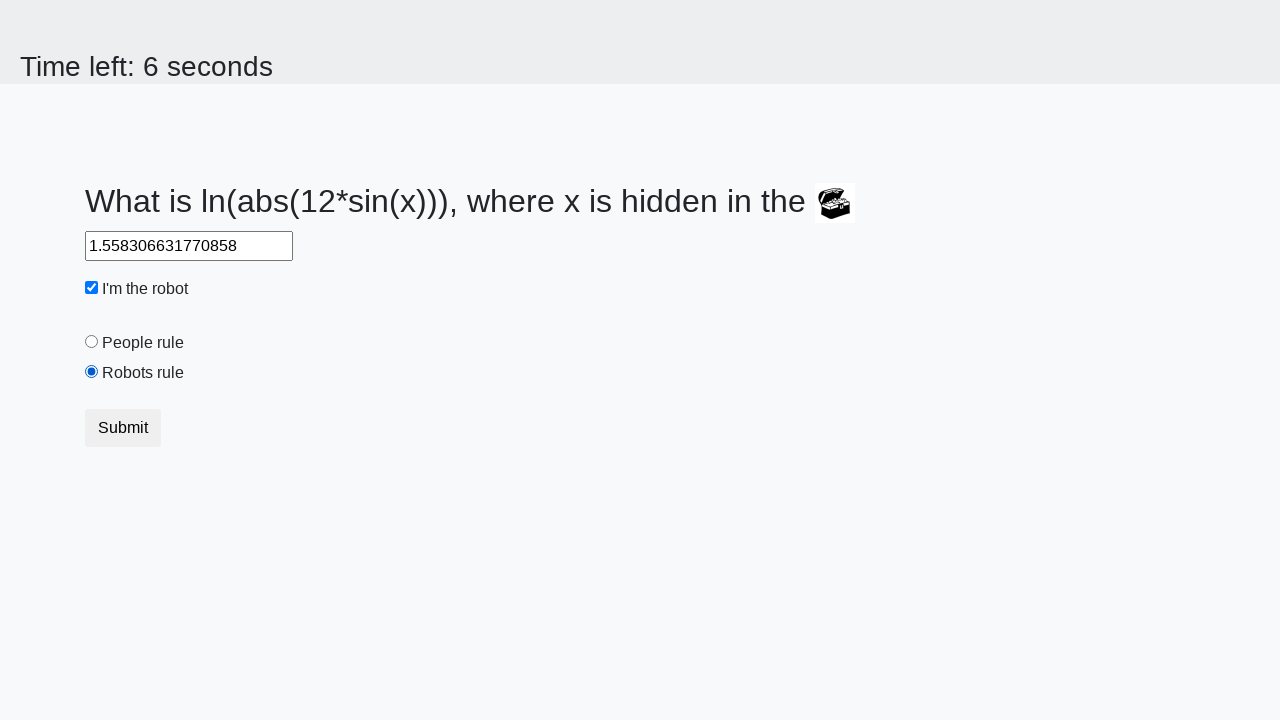

Clicked submit button to complete form submission at (123, 428) on button.btn.btn-default
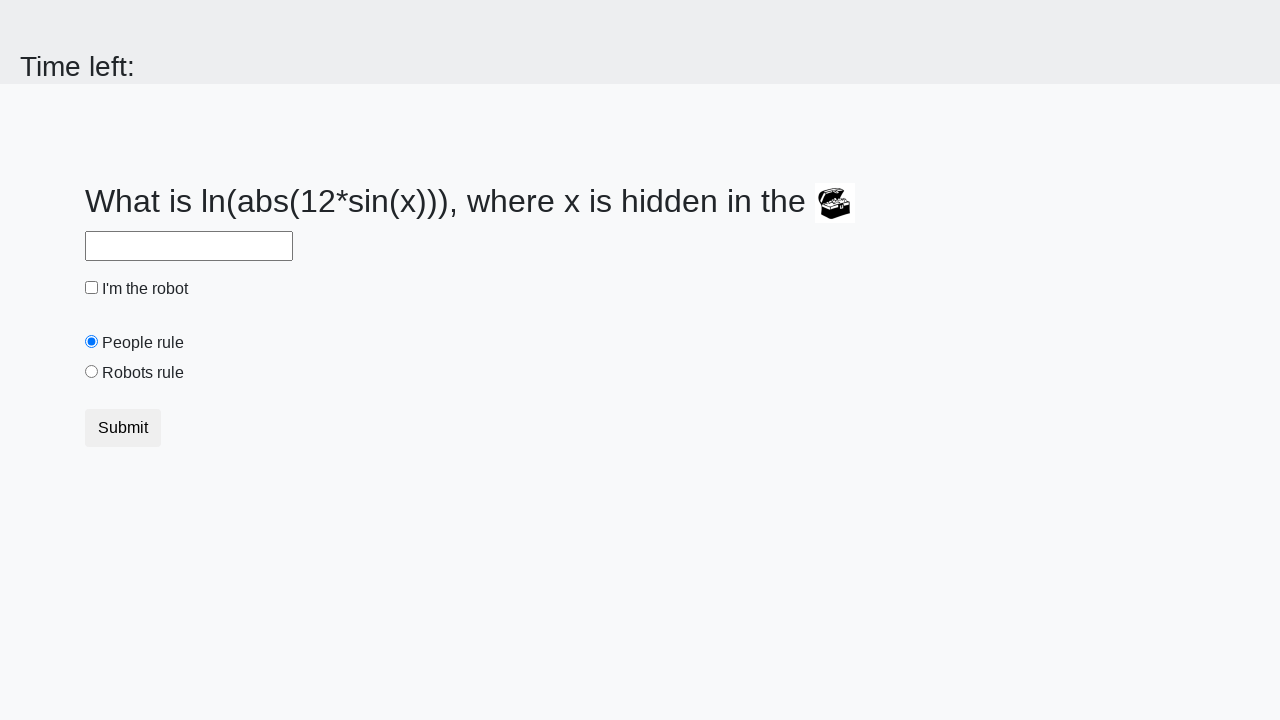

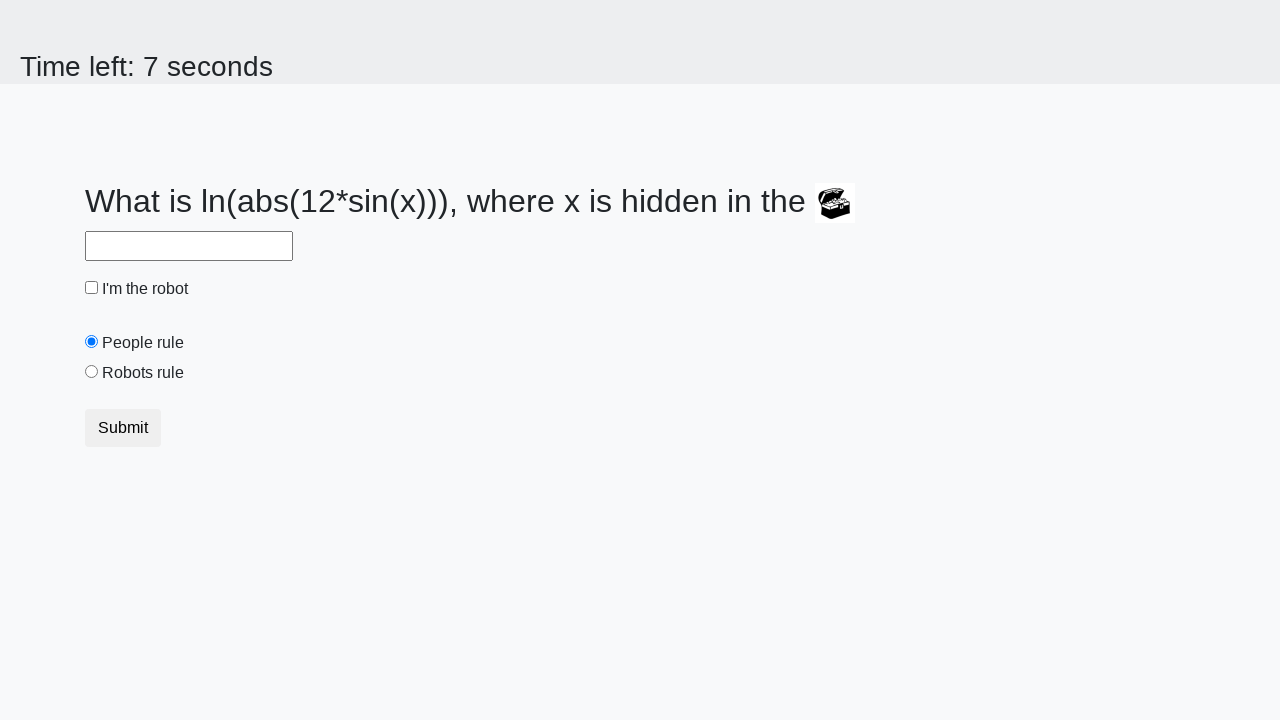